Navigates to a Stepik lesson page, fills in an answer "get()" in a textarea field, and clicks the submit button to submit the solution.

Starting URL: https://stepik.org/lesson/25969/step/12

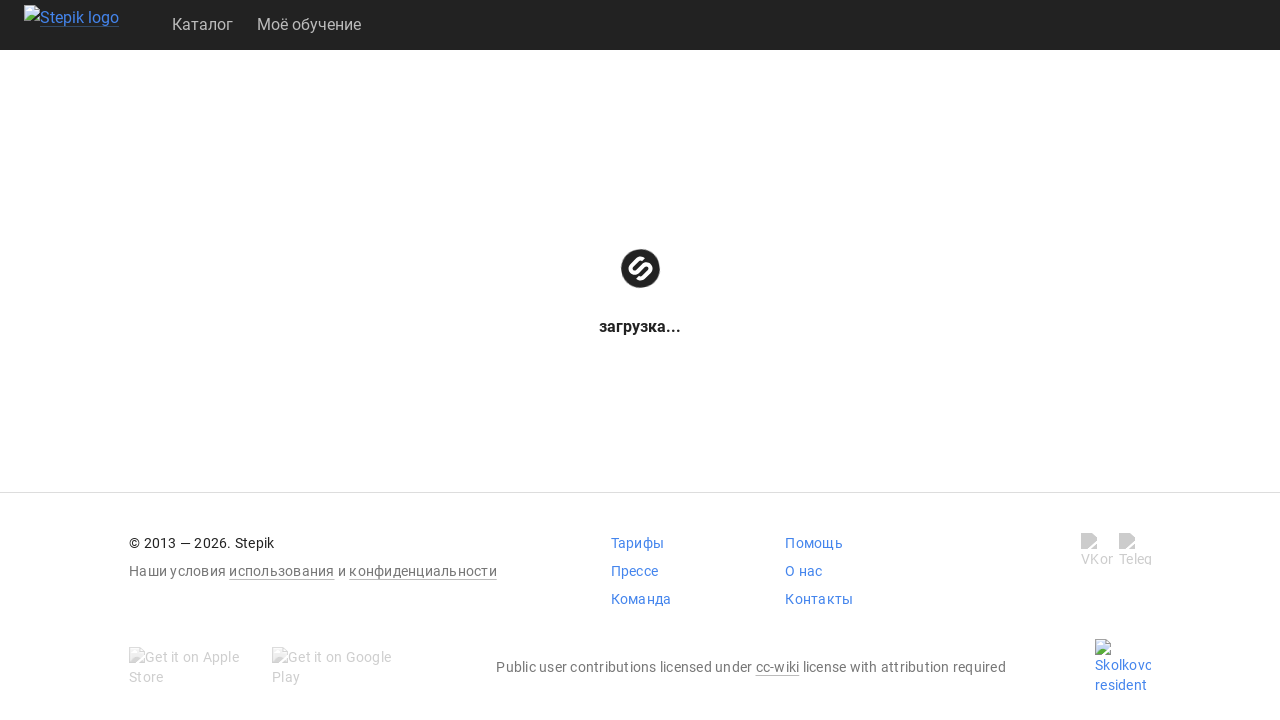

Waited for textarea field to load
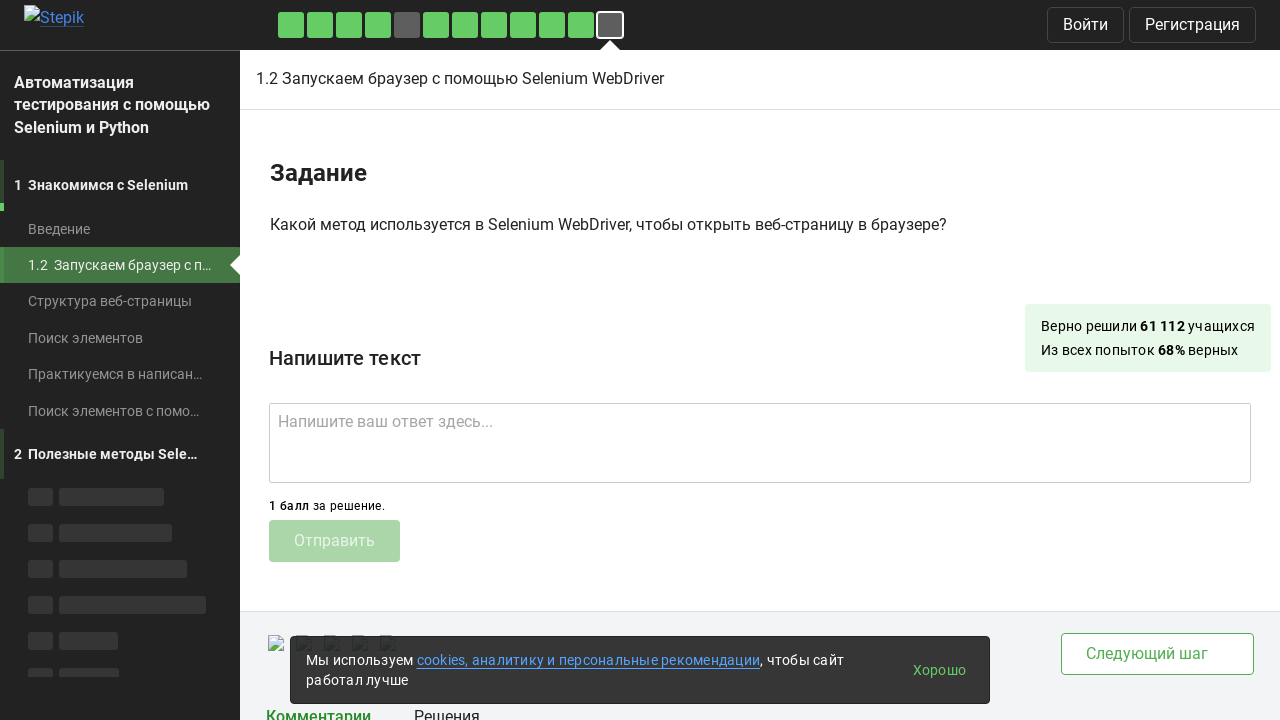

Filled textarea with answer 'get()' on .textarea
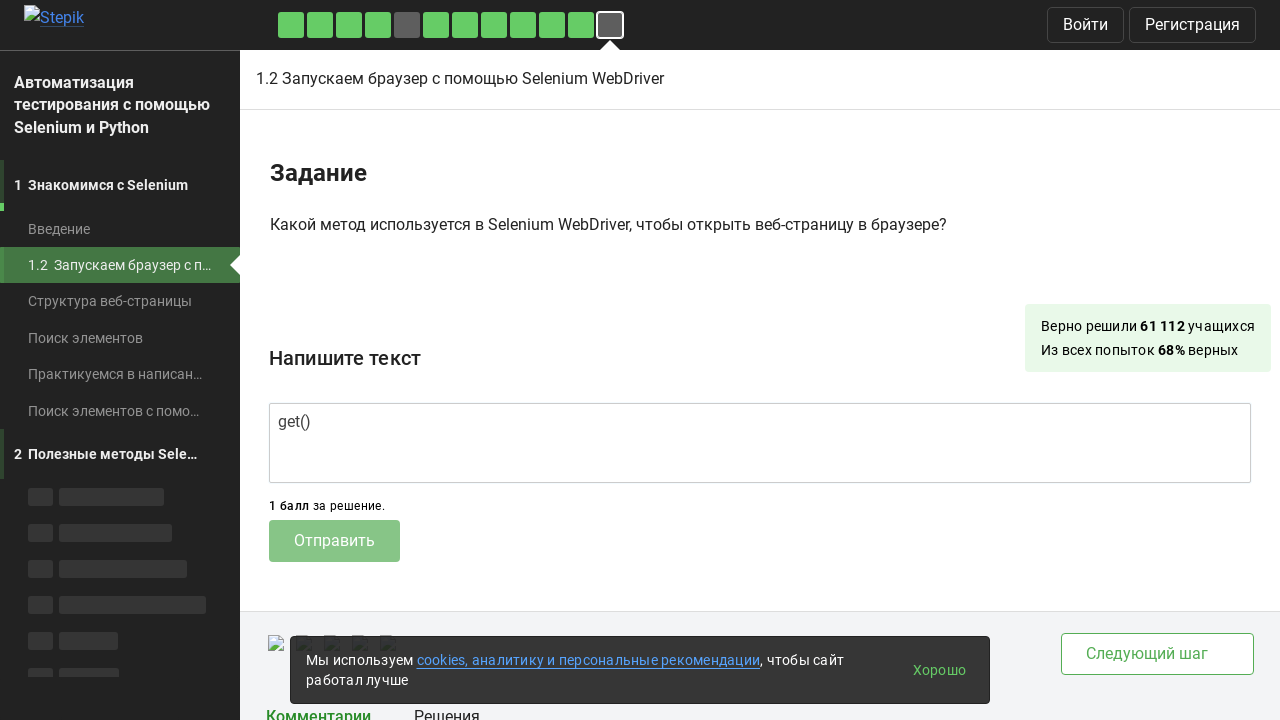

Clicked submit button to submit solution at (334, 541) on .submit-submission
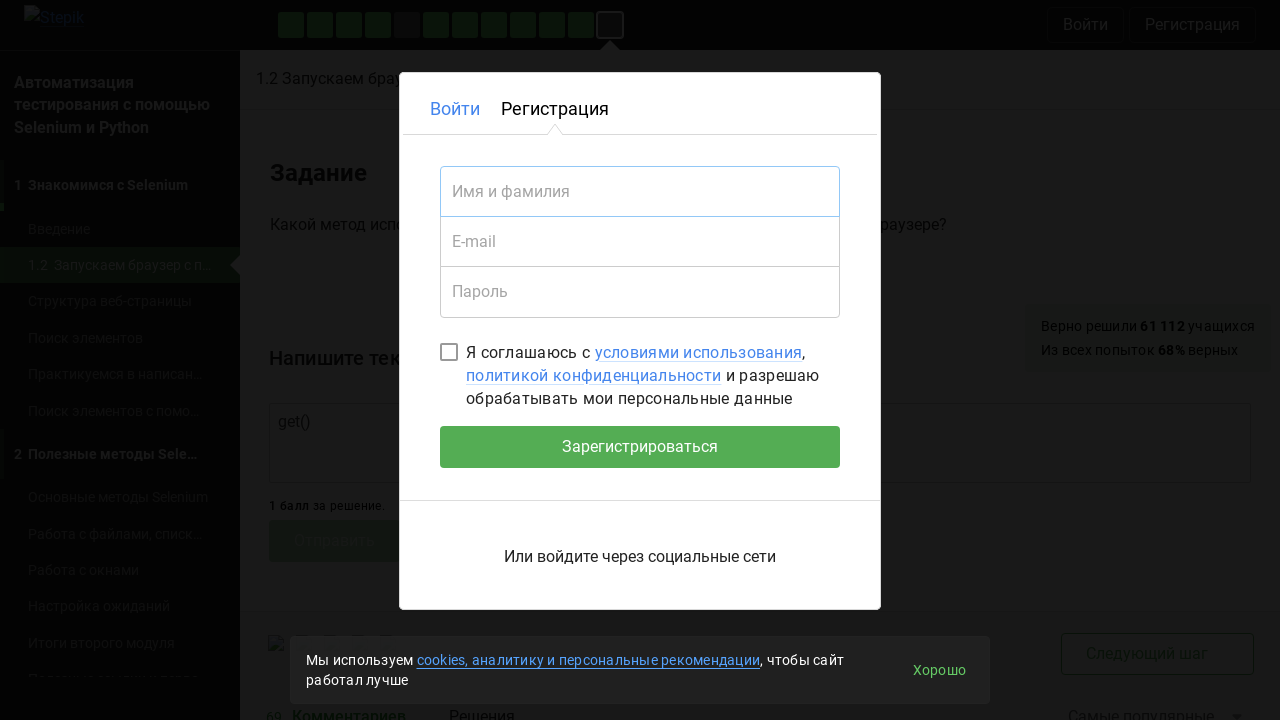

Waited 2 seconds for submission response
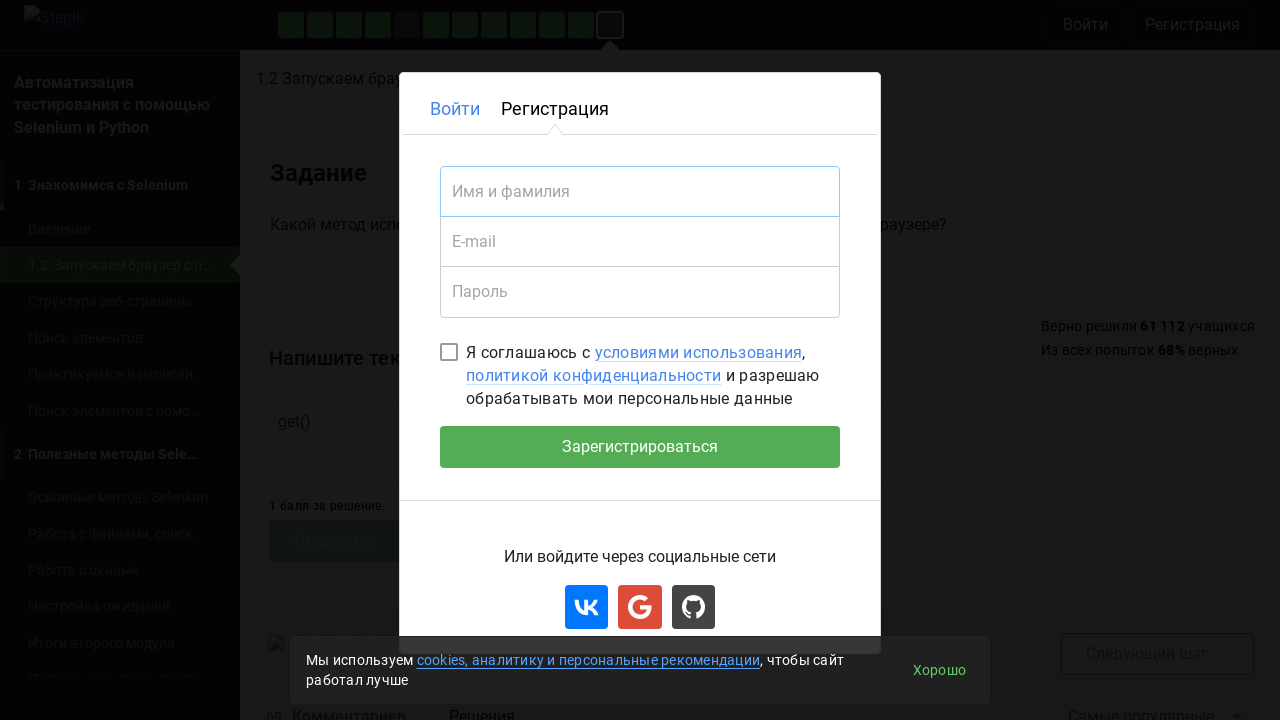

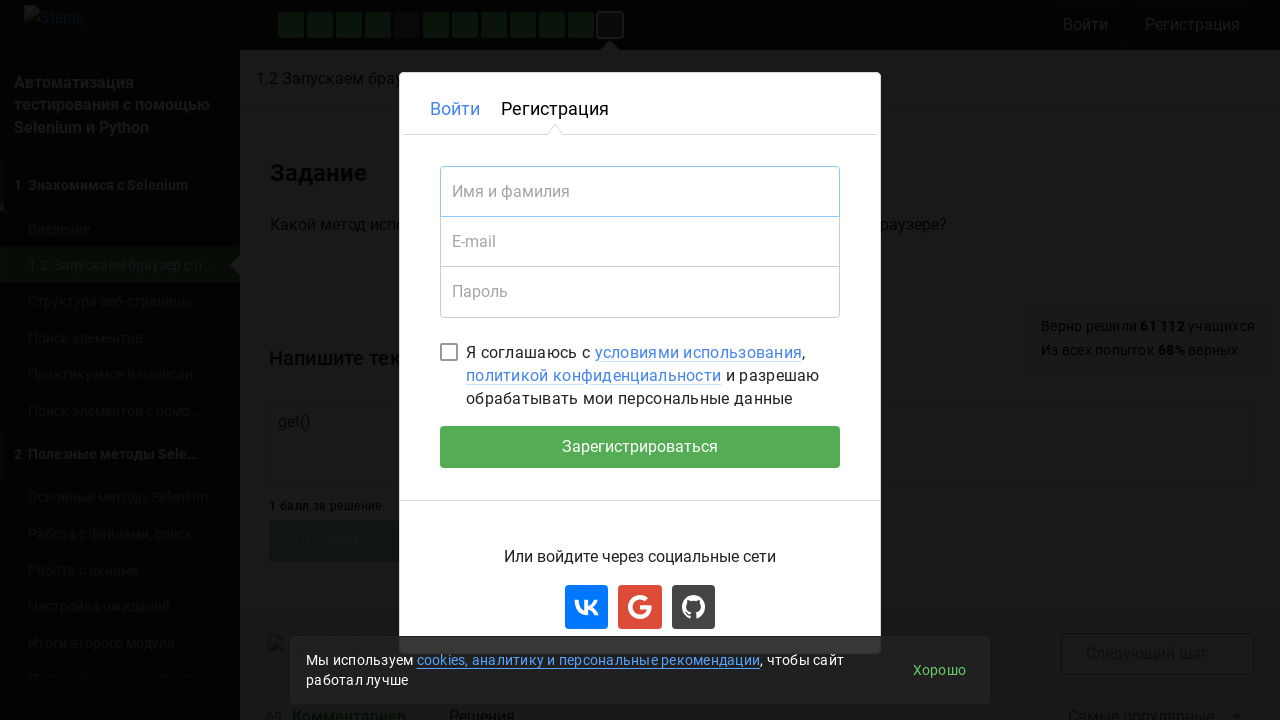